Tests dropdown selection functionality and passenger count controls on a flight booking practice page by selecting currency from dropdown, opening passenger options, incrementing adult count, and closing the options panel.

Starting URL: https://rahulshettyacademy.com/dropdownsPractise/

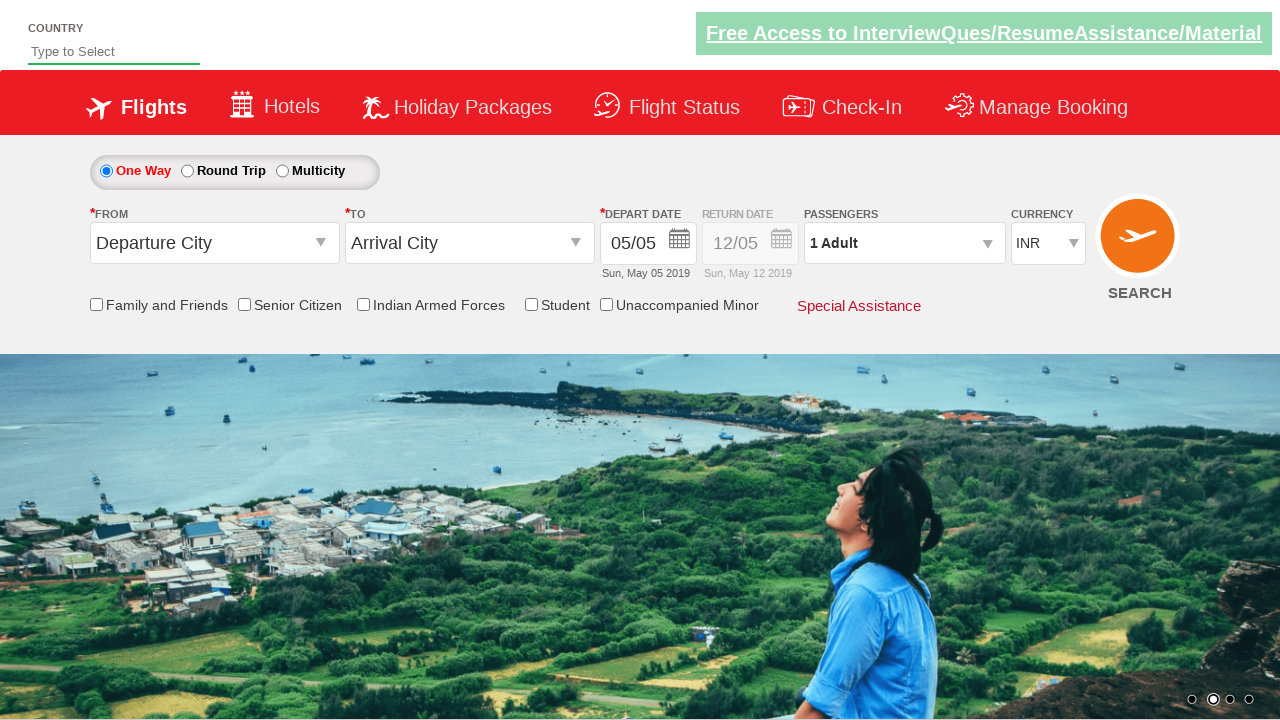

Selected currency from dropdown at index 3 on #ctl00_mainContent_DropDownListCurrency
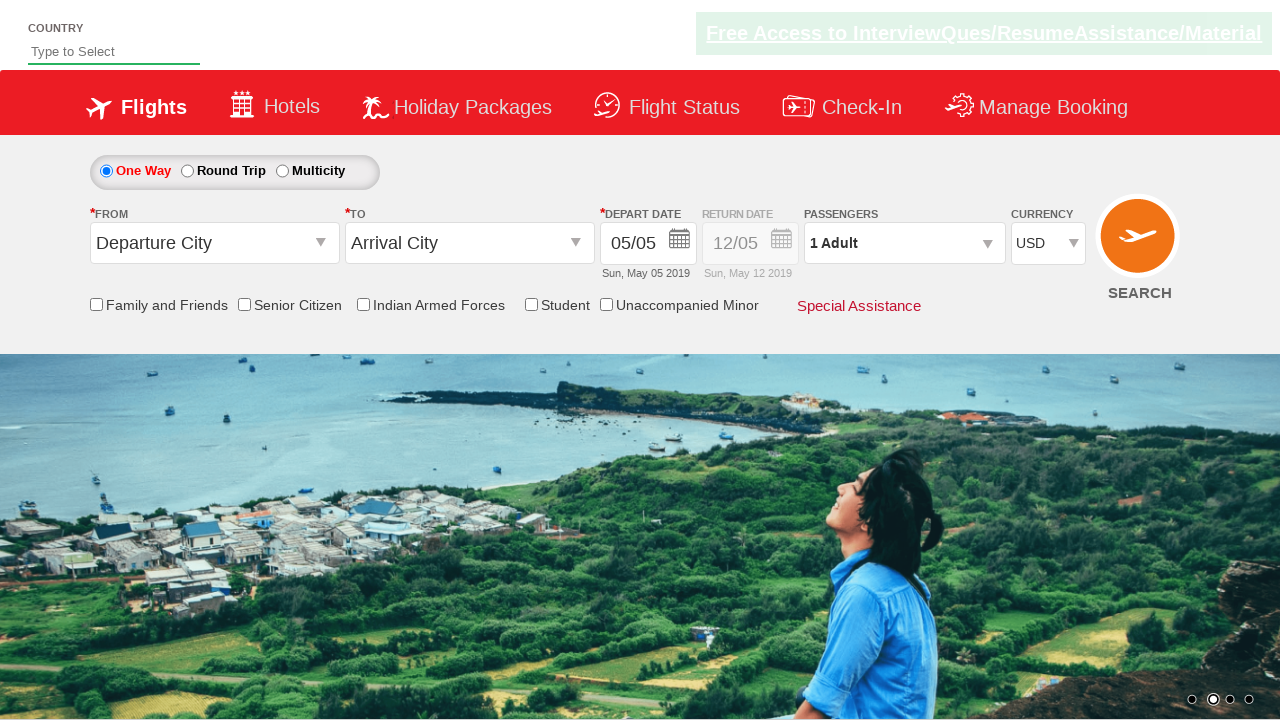

Clicked on passenger info section to open options at (904, 243) on #divpaxinfo
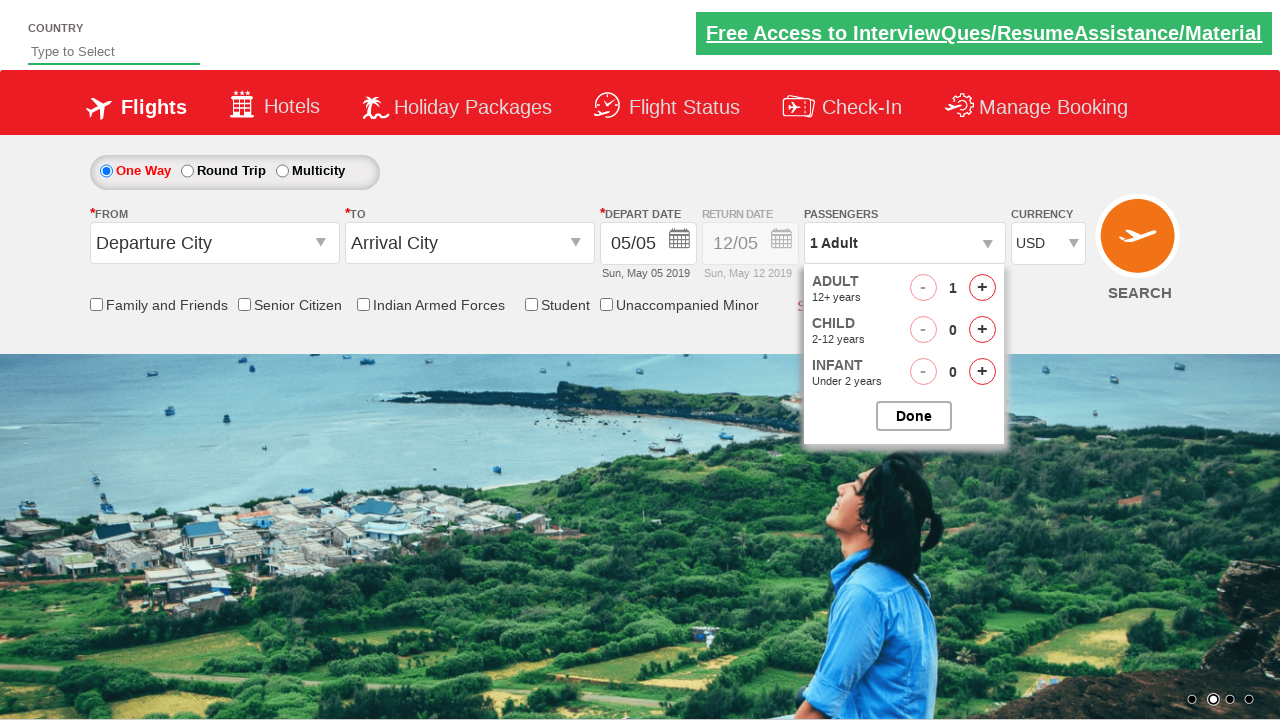

Clicked to increment adult passenger count at (982, 288) on #hrefIncAdt
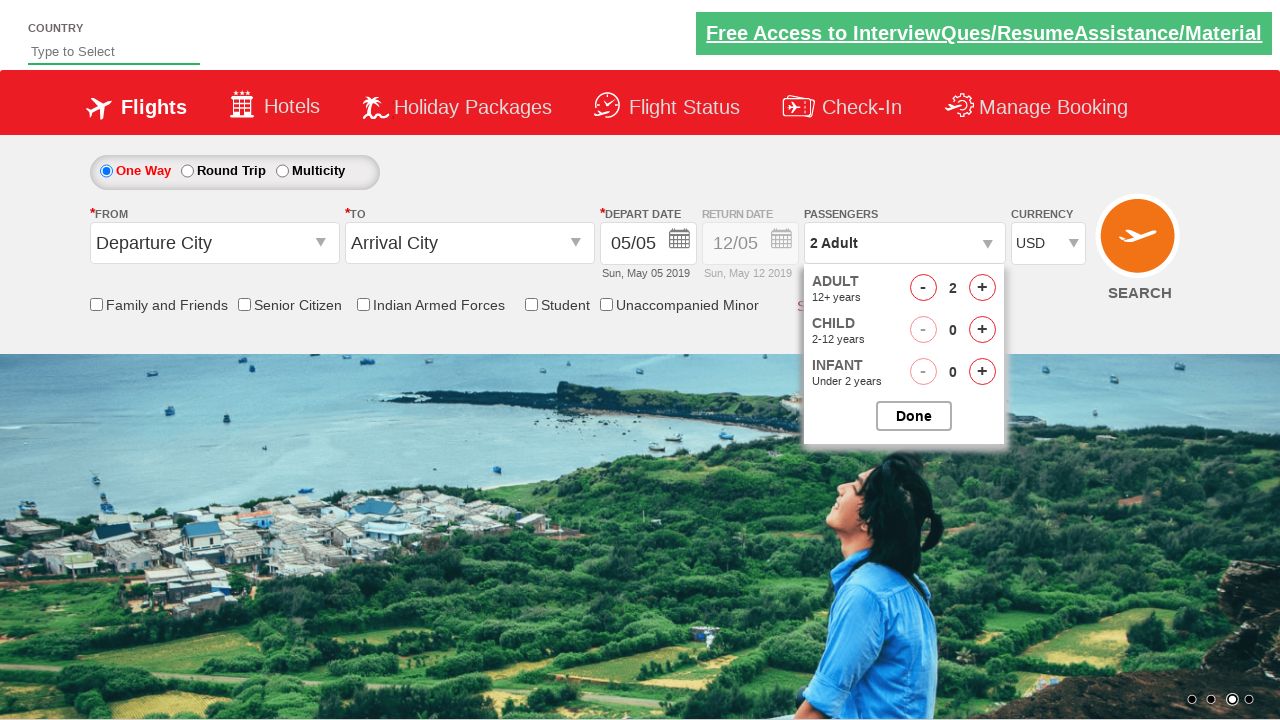

Closed the passenger options panel at (914, 416) on #btnclosepaxoption
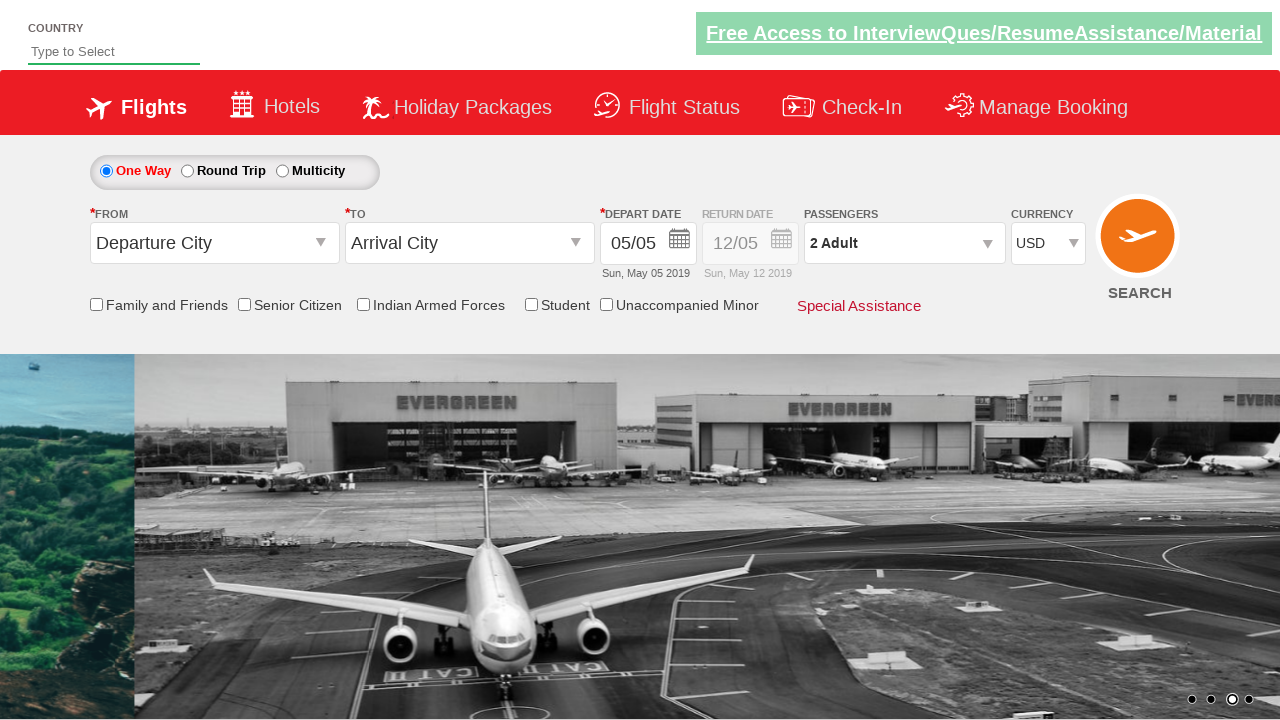

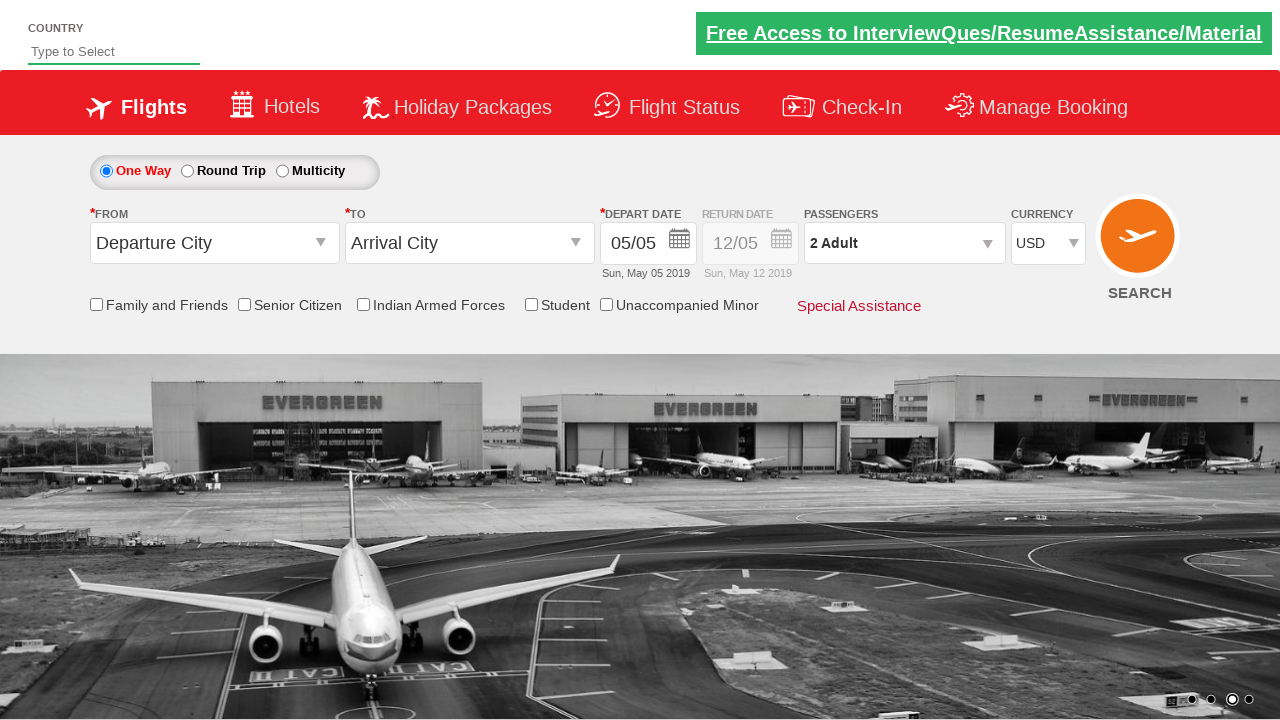